Tests registration form validation by submitting with empty username field

Starting URL: https://parabank.parasoft.com/parabank/register.htm

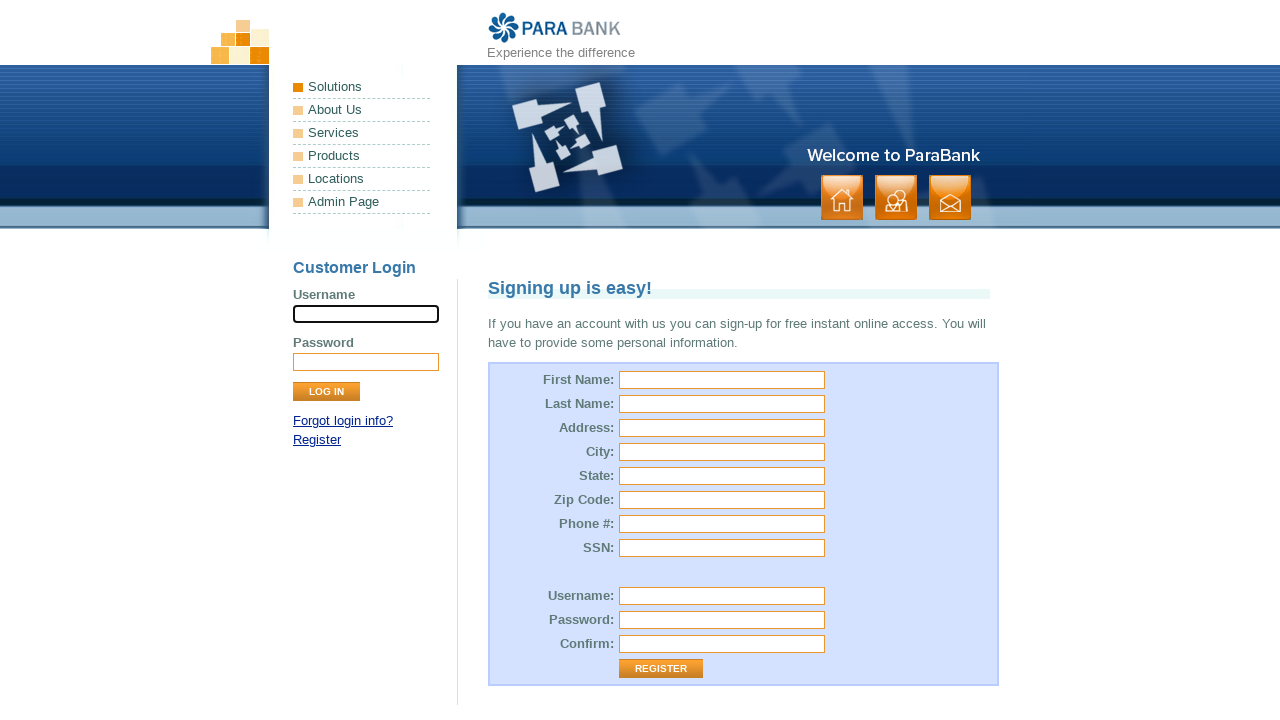

Filled first name field with 'Reny' on input[id='customer.firstName']
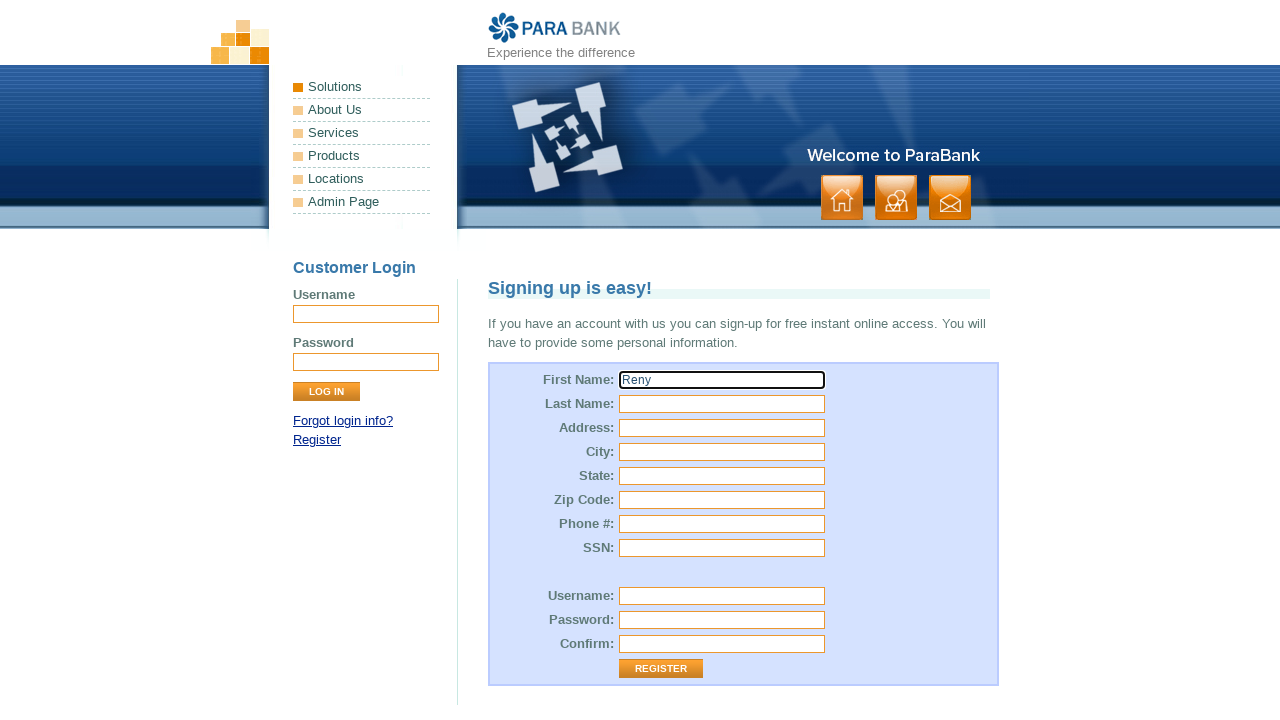

Filled last name field with 'Lopez' on input[id='customer.lastName']
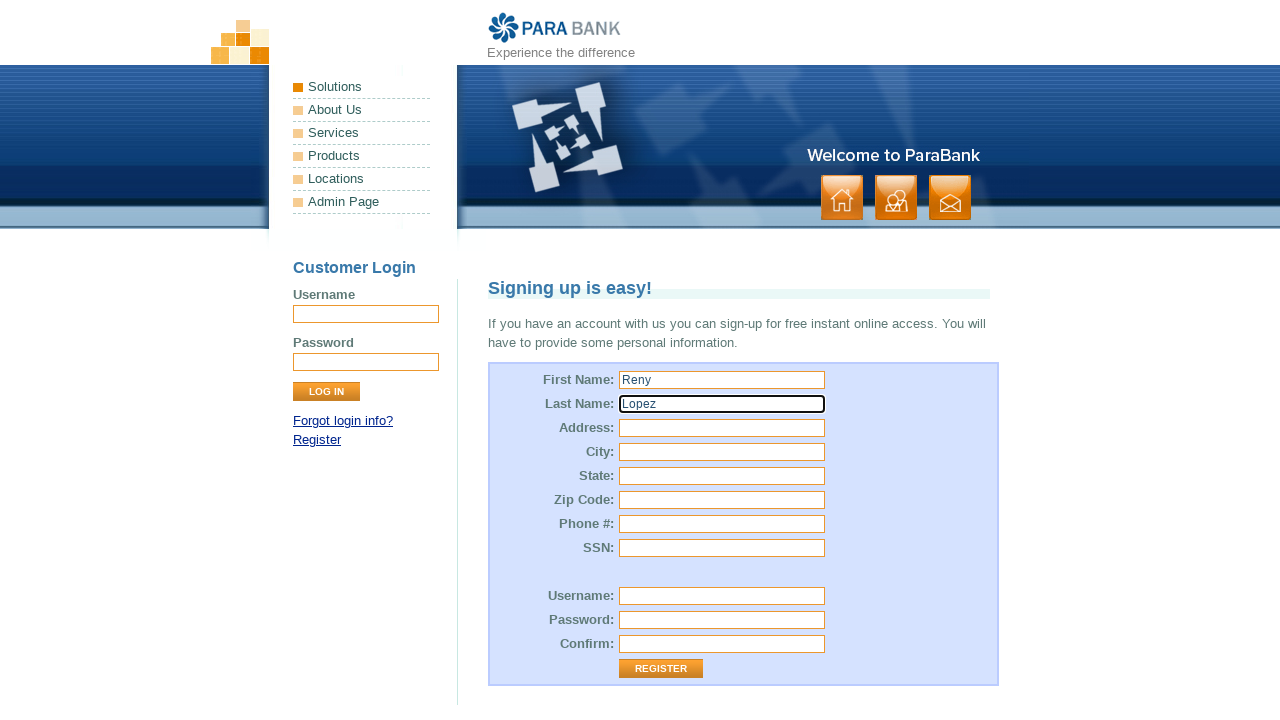

Filled street address field with '7301 Topping Rd' on input[id='customer.address.street']
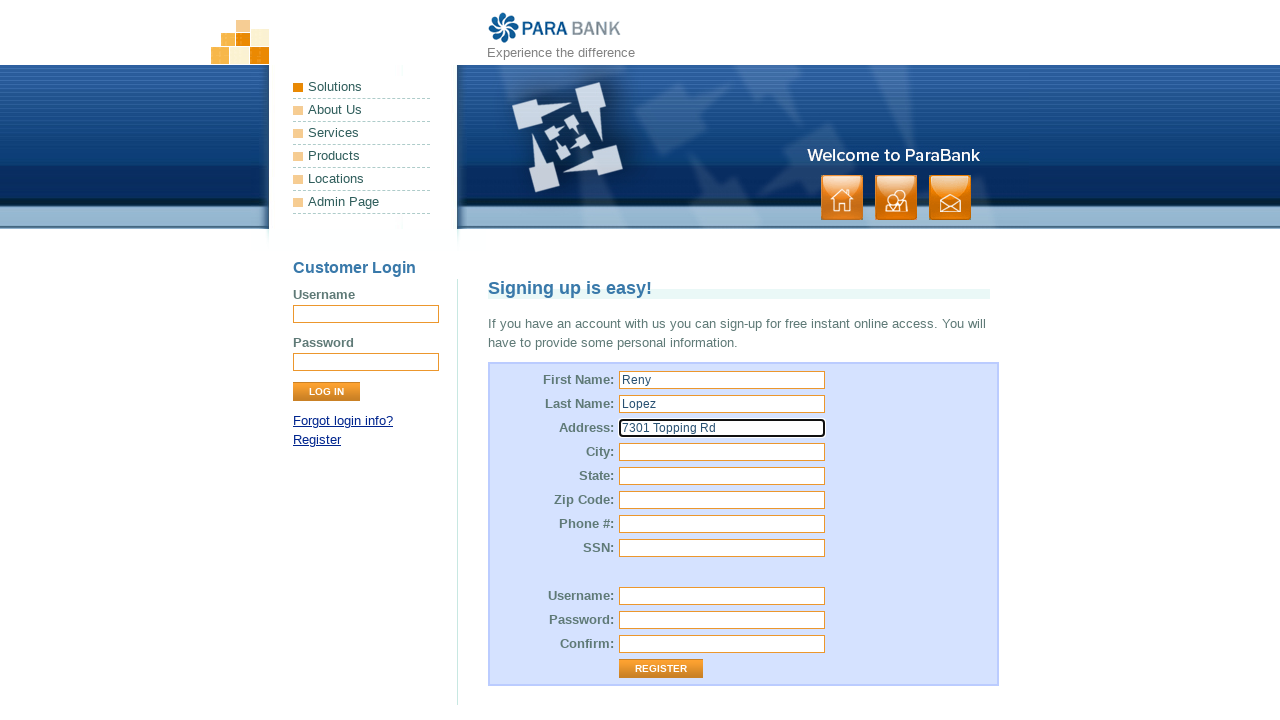

Filled city field with 'Mississauga' on input[id='customer.address.city']
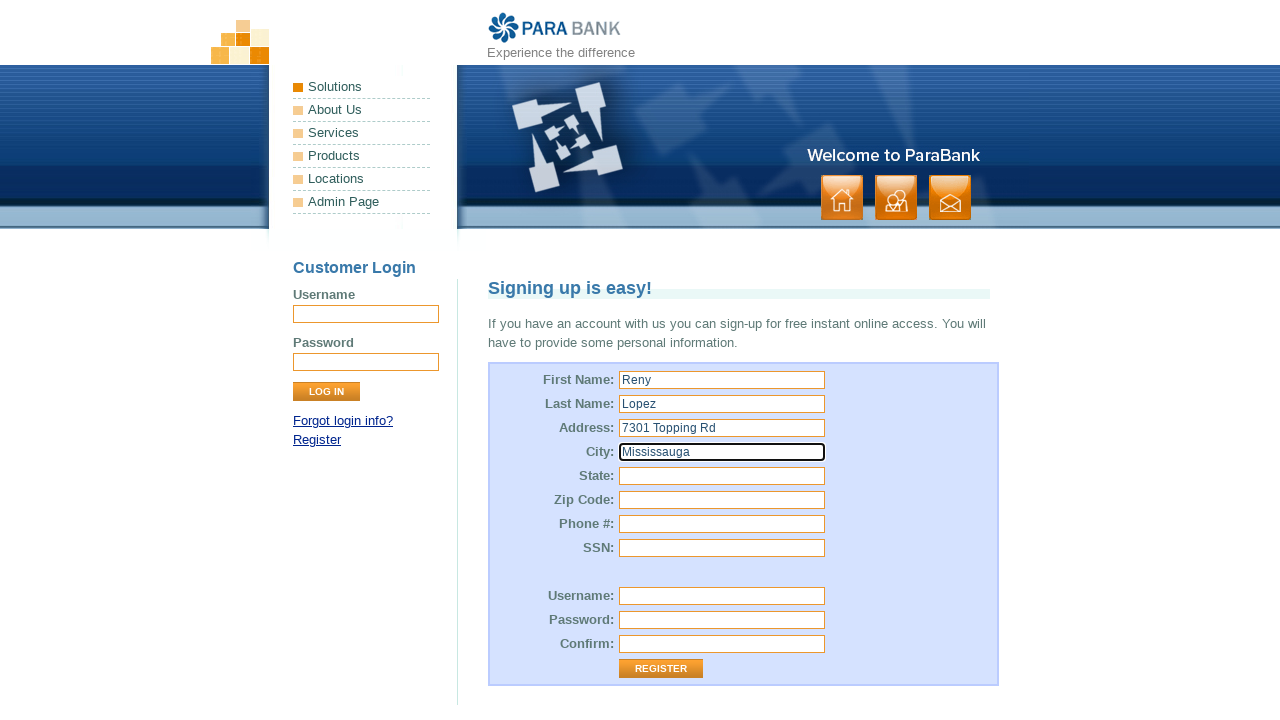

Filled state field with 'Ontario' on input[id='customer.address.state']
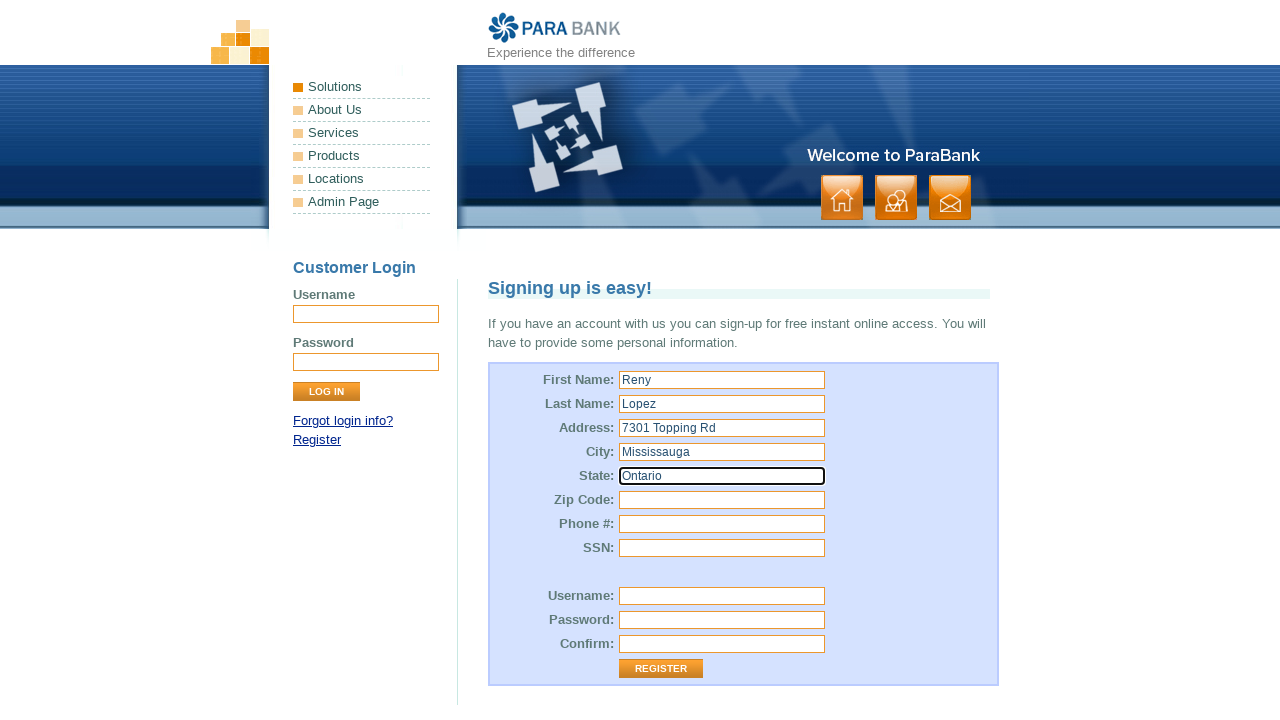

Filled zip code field with 'L4T2Y6' on input[id='customer.address.zipCode']
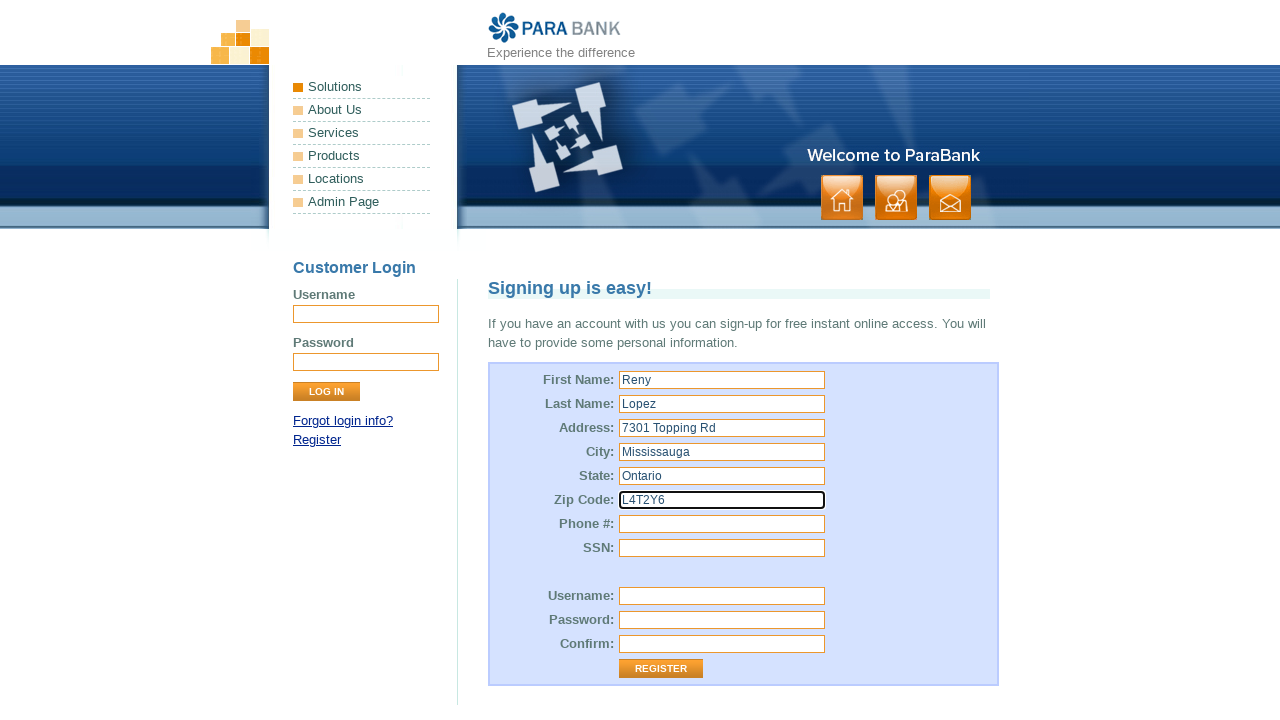

Filled SSN field with '1234' on input[id='customer.ssn']
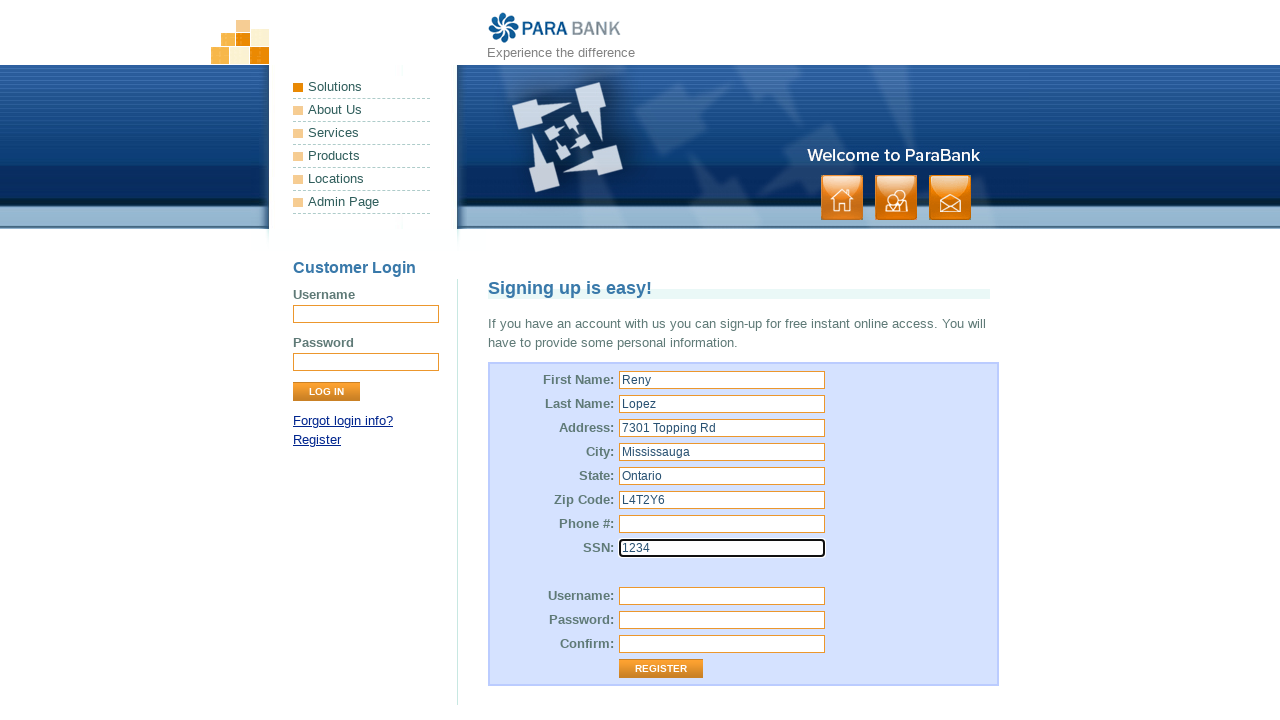

Filled phone number field with '6474049982' on input[id='customer.phoneNumber']
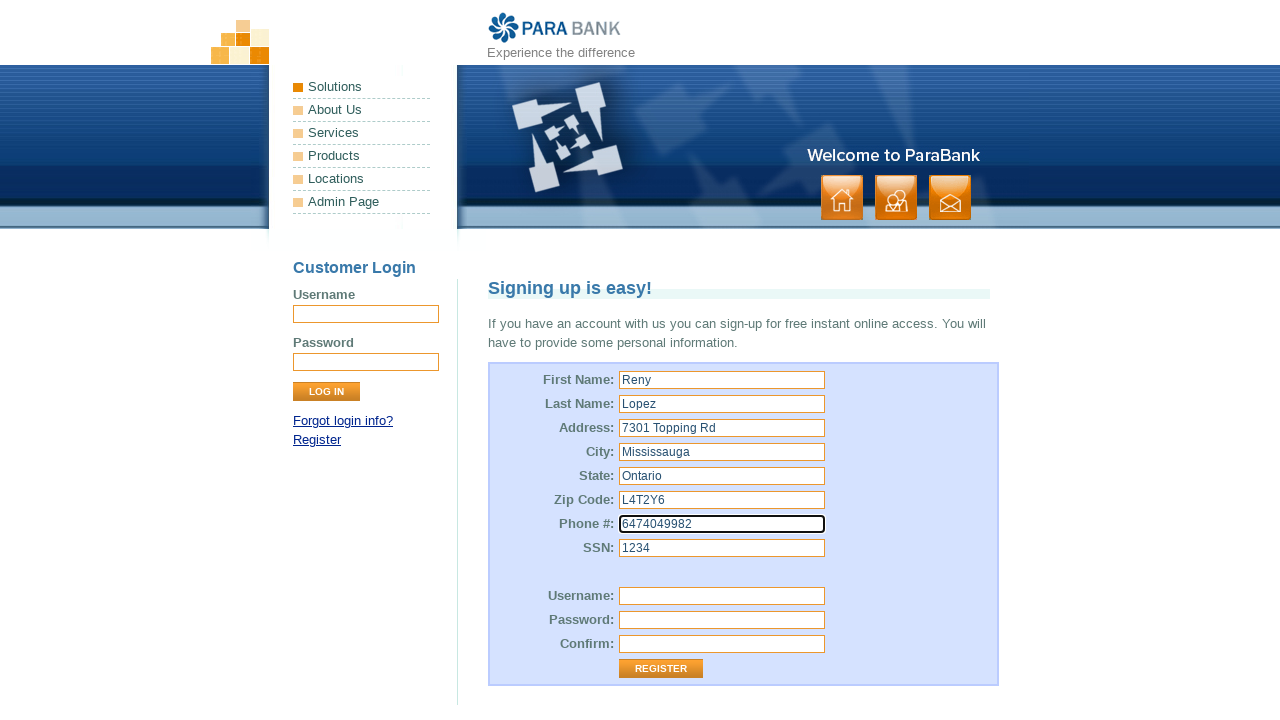

Filled password field with 'RenyJLopez' on input[id='customer.password']
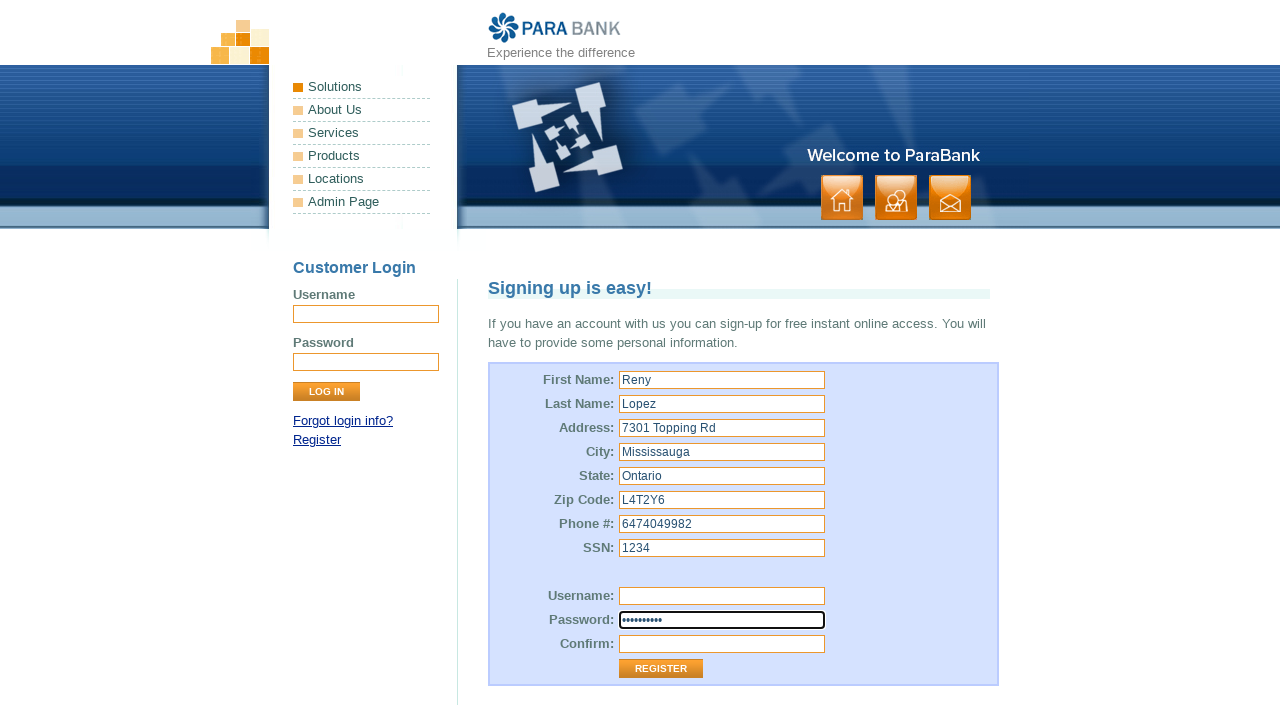

Filled repeated password field with 'RenyJLopez' on input[id='repeatedPassword']
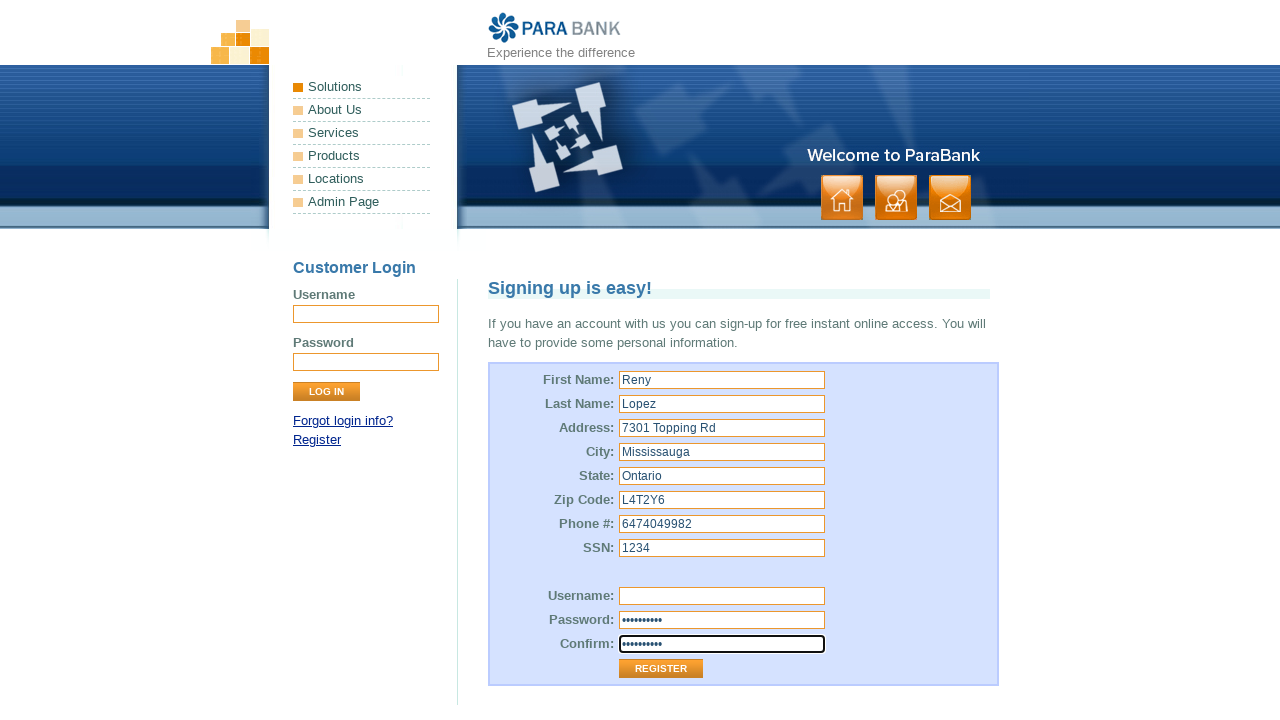

Clicked Register button to submit form with empty username field at (661, 669) on input[value='Register']
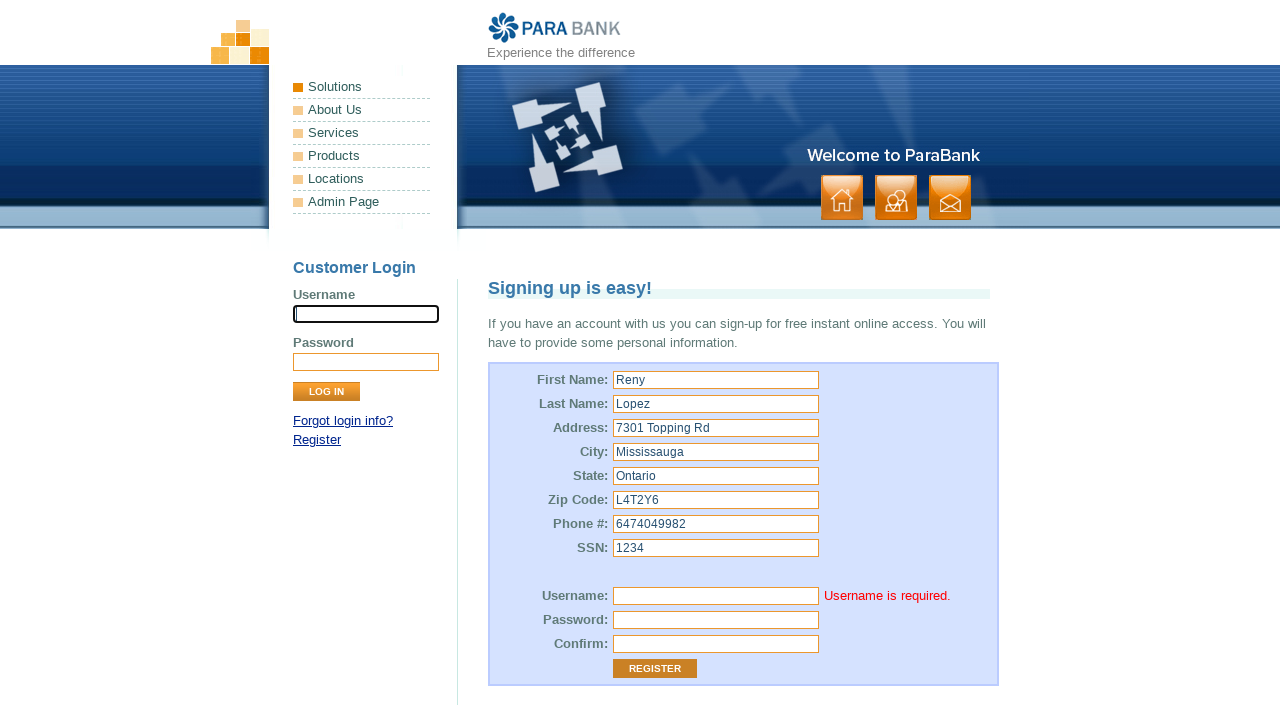

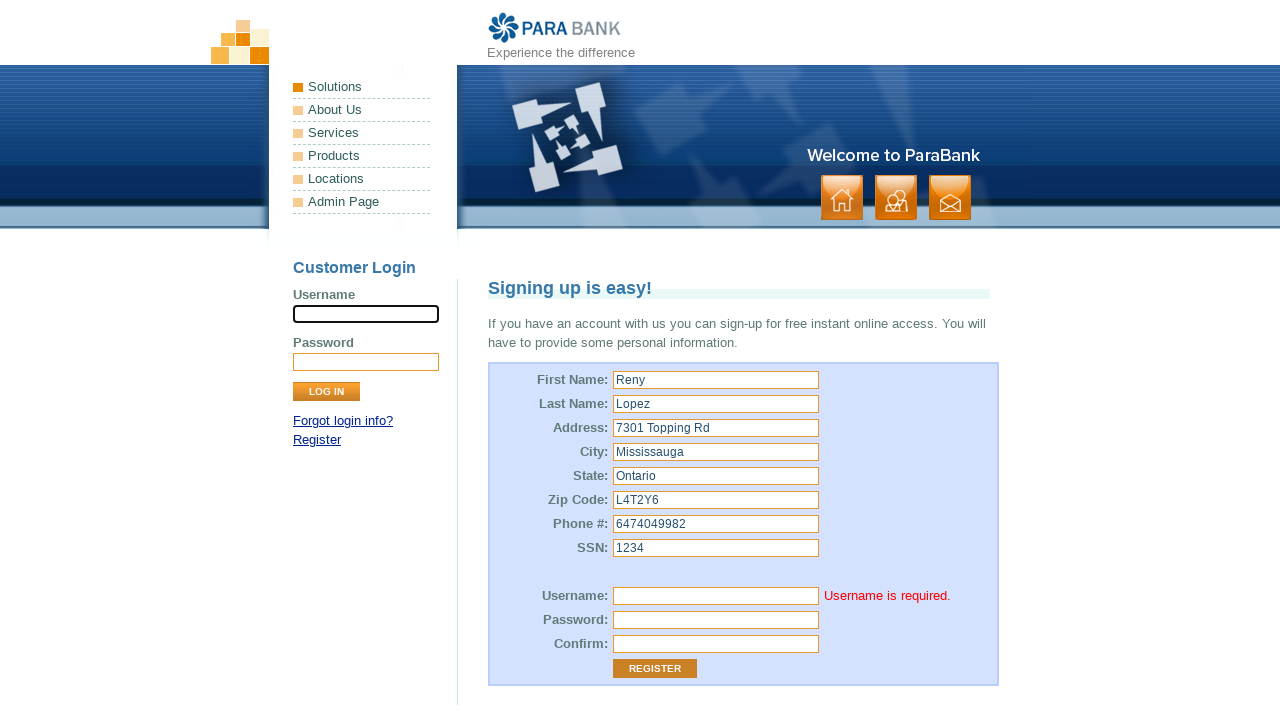